Tests dynamic controls by clicking Enable button and then typing text into the enabled input field

Starting URL: https://the-internet.herokuapp.com/dynamic_controls

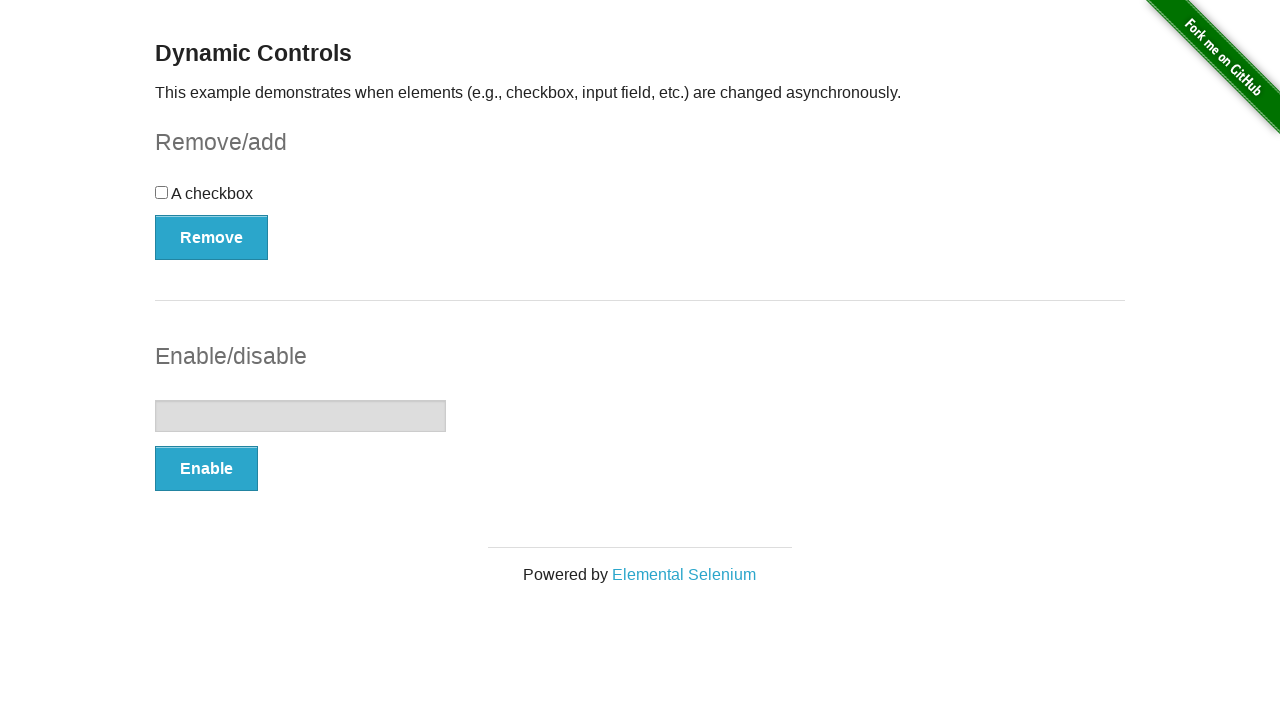

Clicked Enable button to enable the input field at (206, 469) on xpath=//button[text()='Enable']
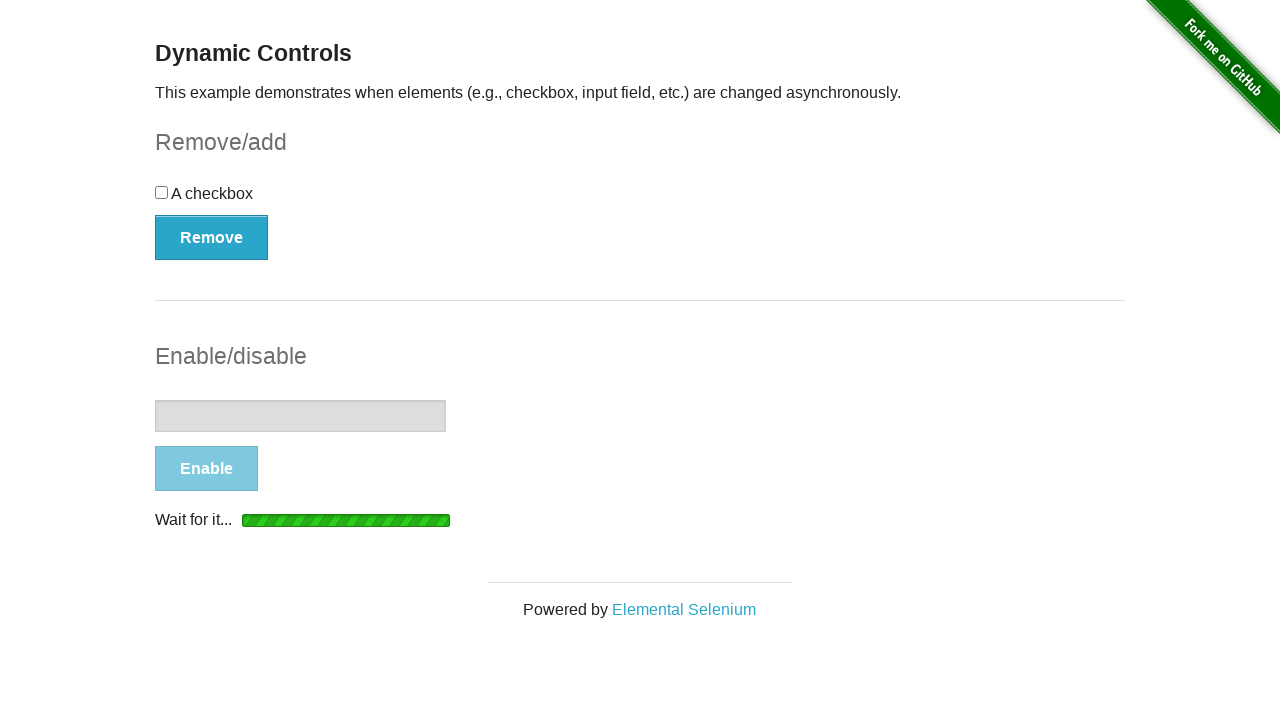

Input field is now enabled
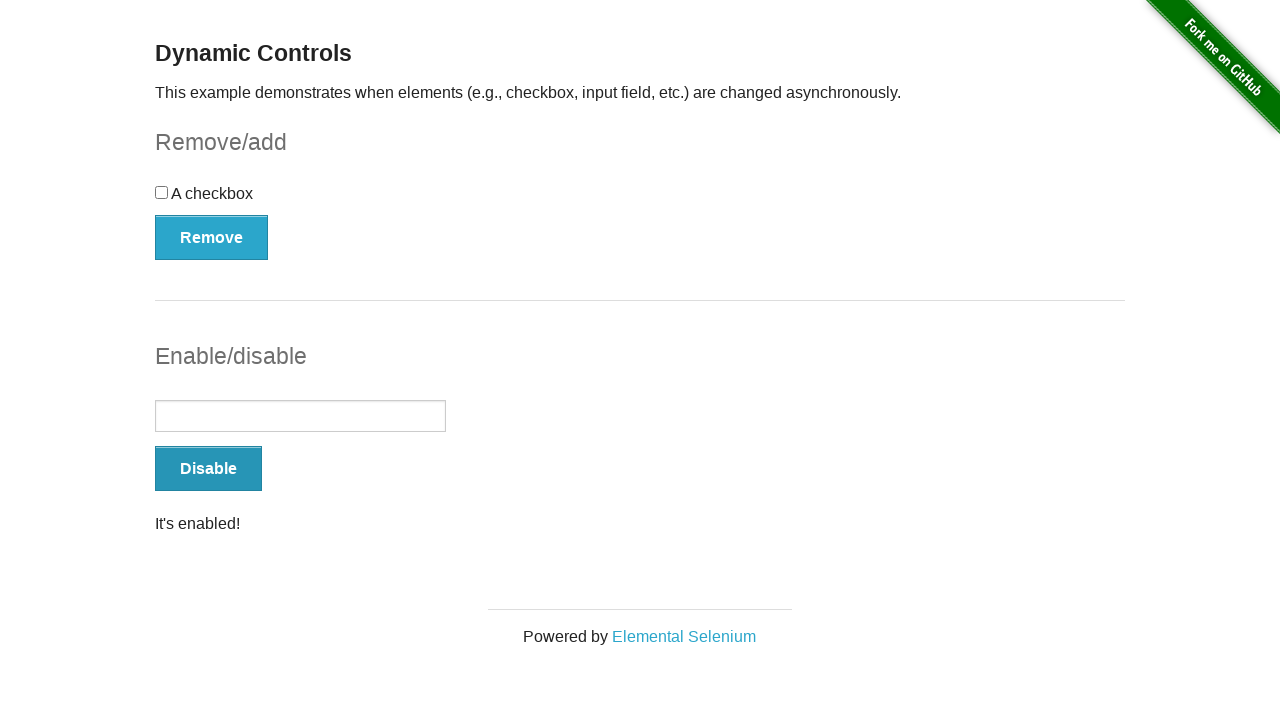

Typed 'Hello' into the enabled input field on #input-example>input
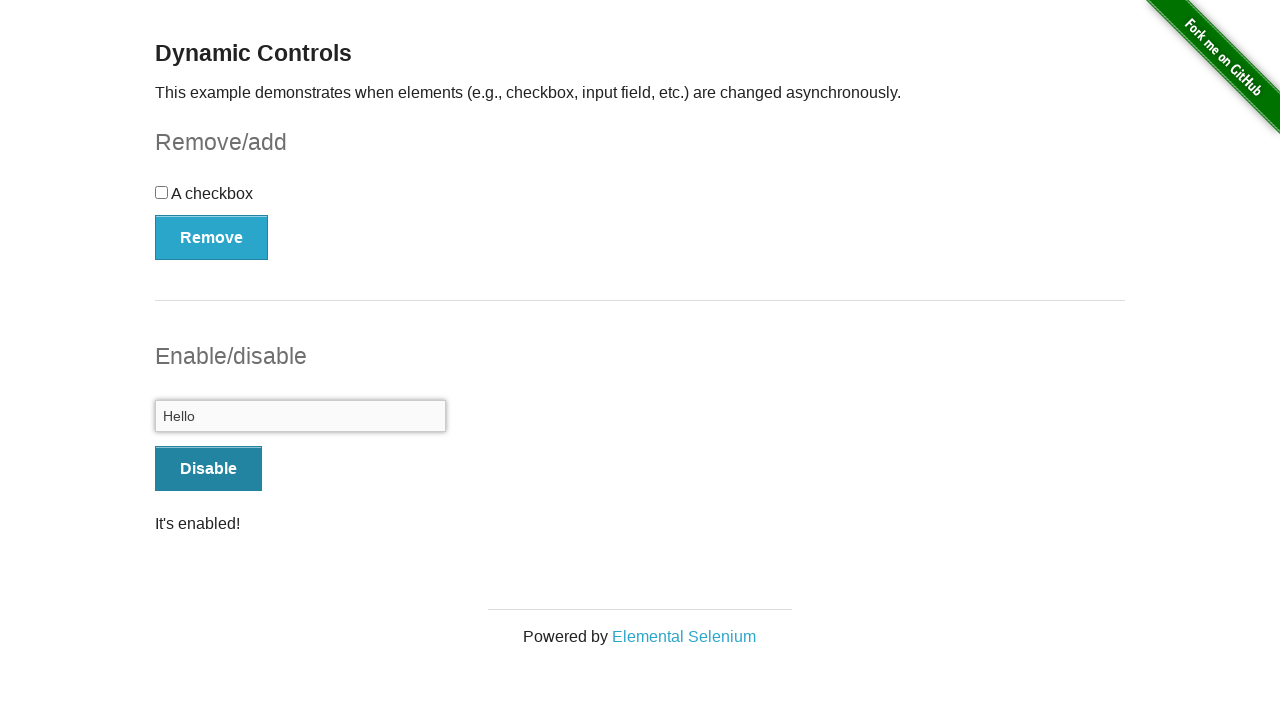

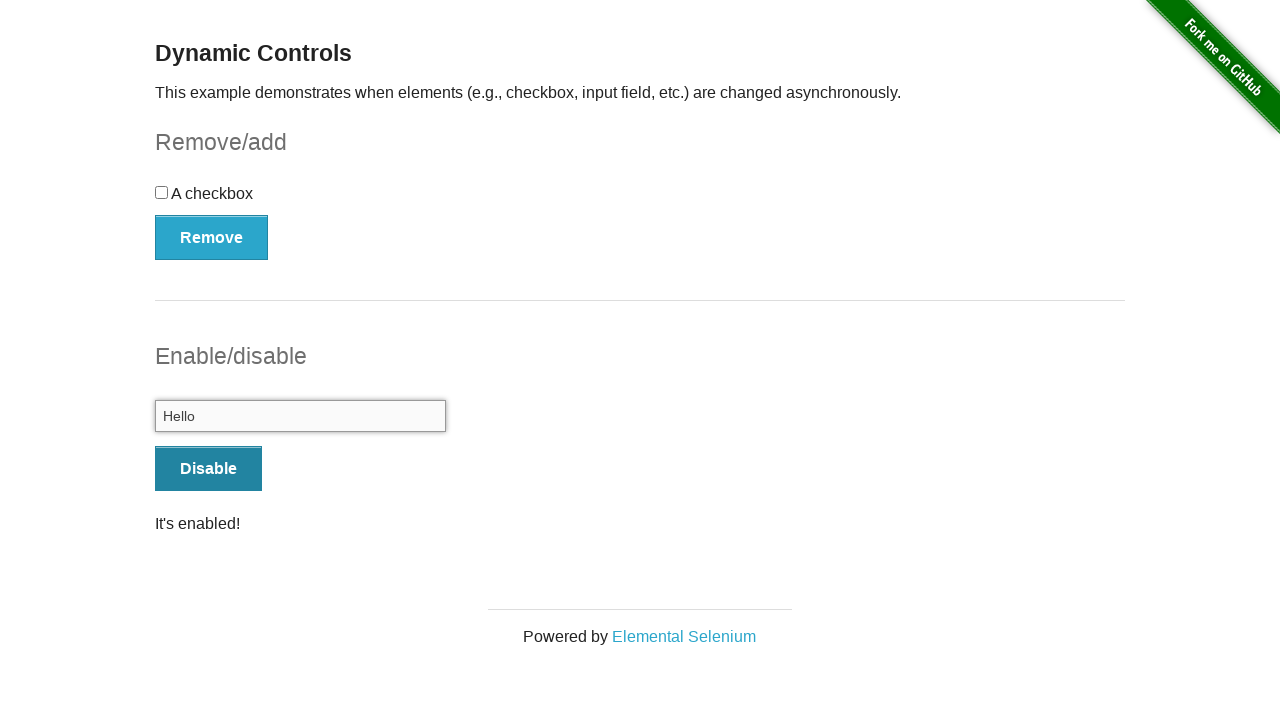